Tests that clicking the Email column header sorts the text values in ascending alphabetical order.

Starting URL: http://the-internet.herokuapp.com/tables

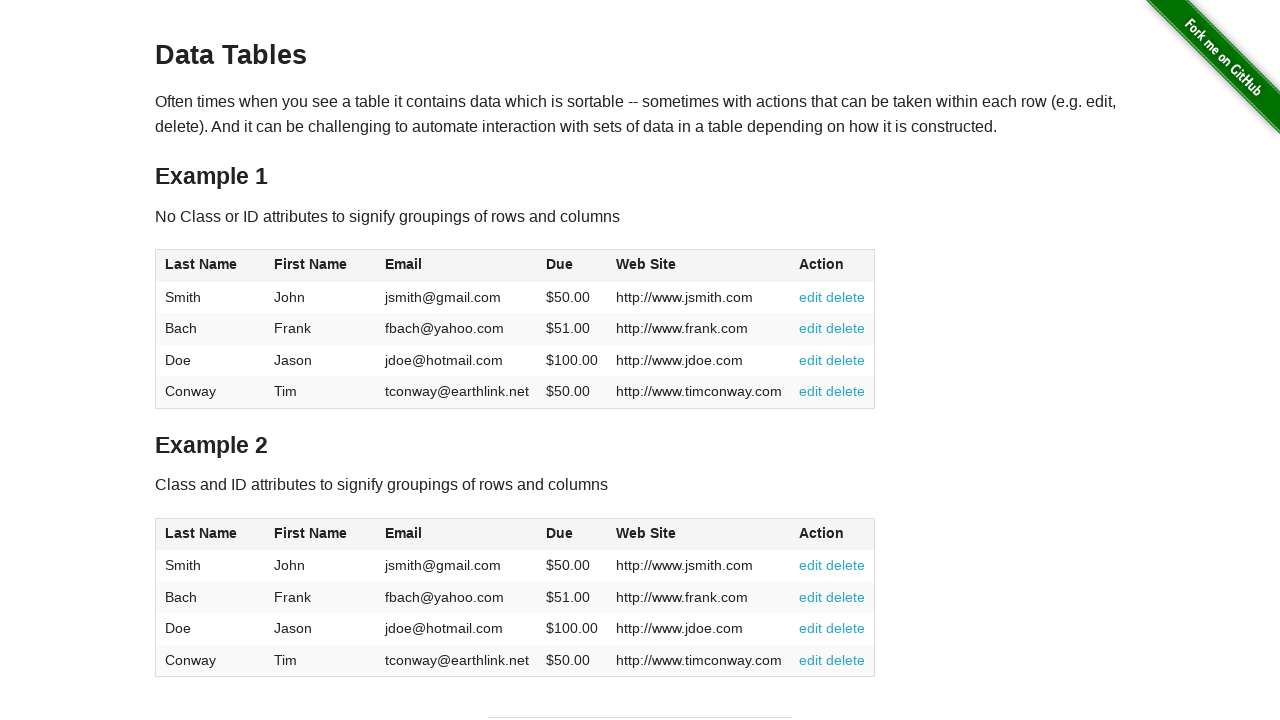

Clicked Email column header to sort at (457, 266) on #table1 thead tr th:nth-of-type(3)
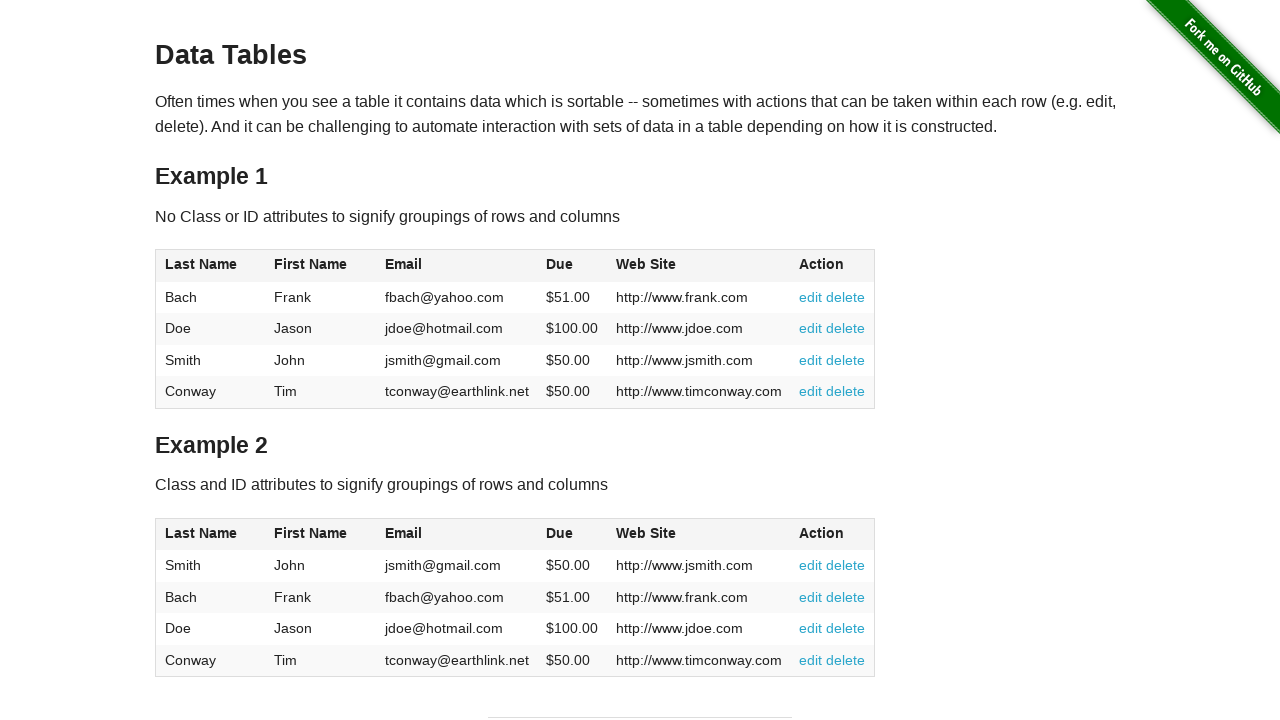

Email column values loaded in table body
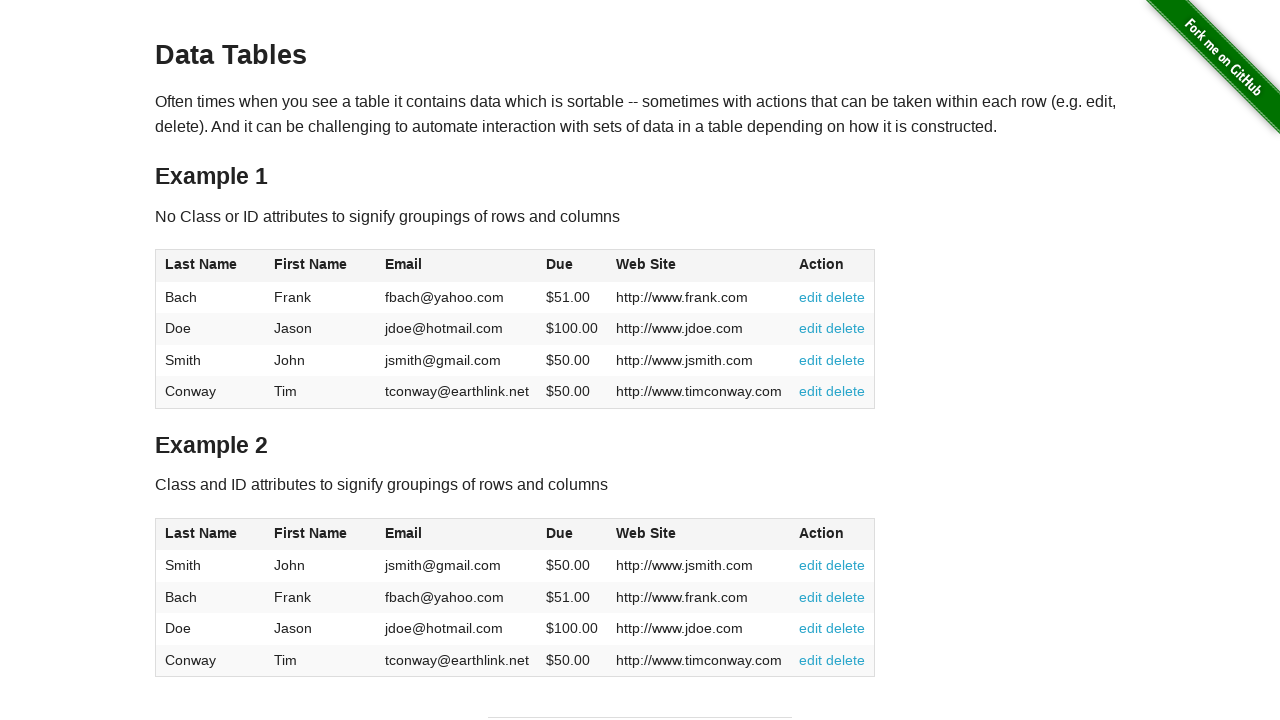

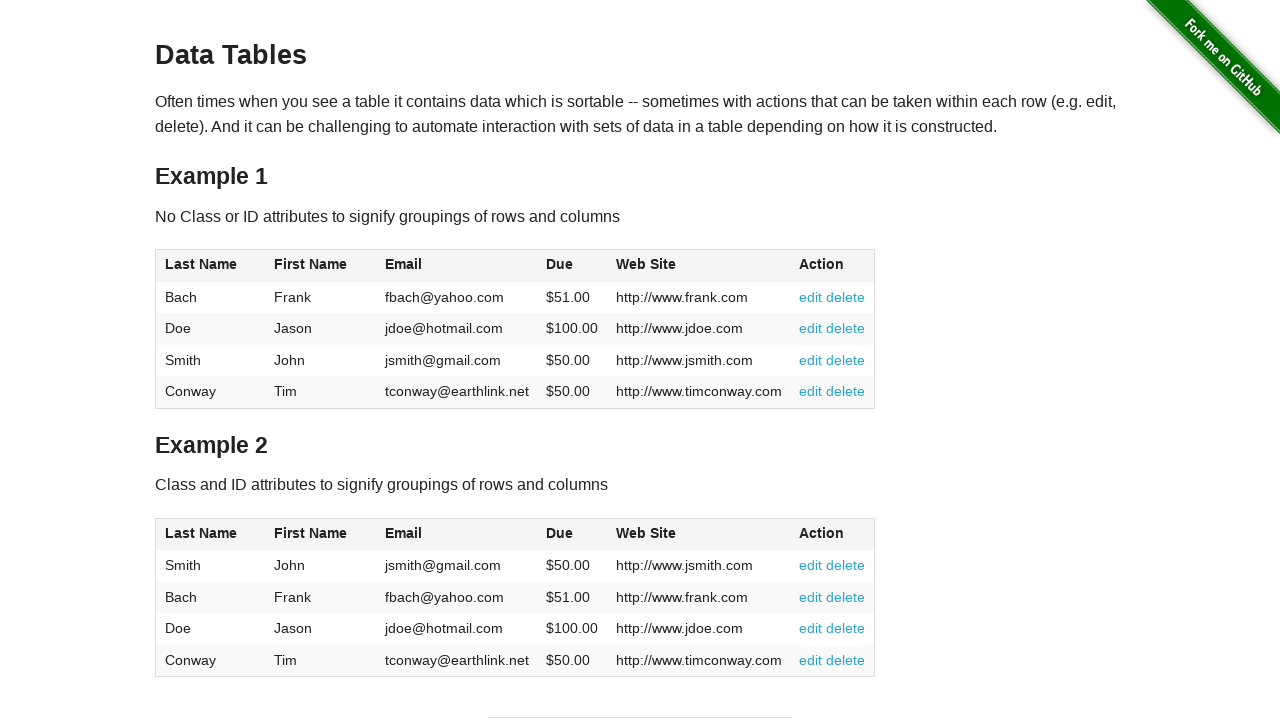